Tests checkbox functionality by clicking on multiple checkbox options to toggle their state.

Starting URL: https://rahulshettyacademy.com/AutomationPractice/

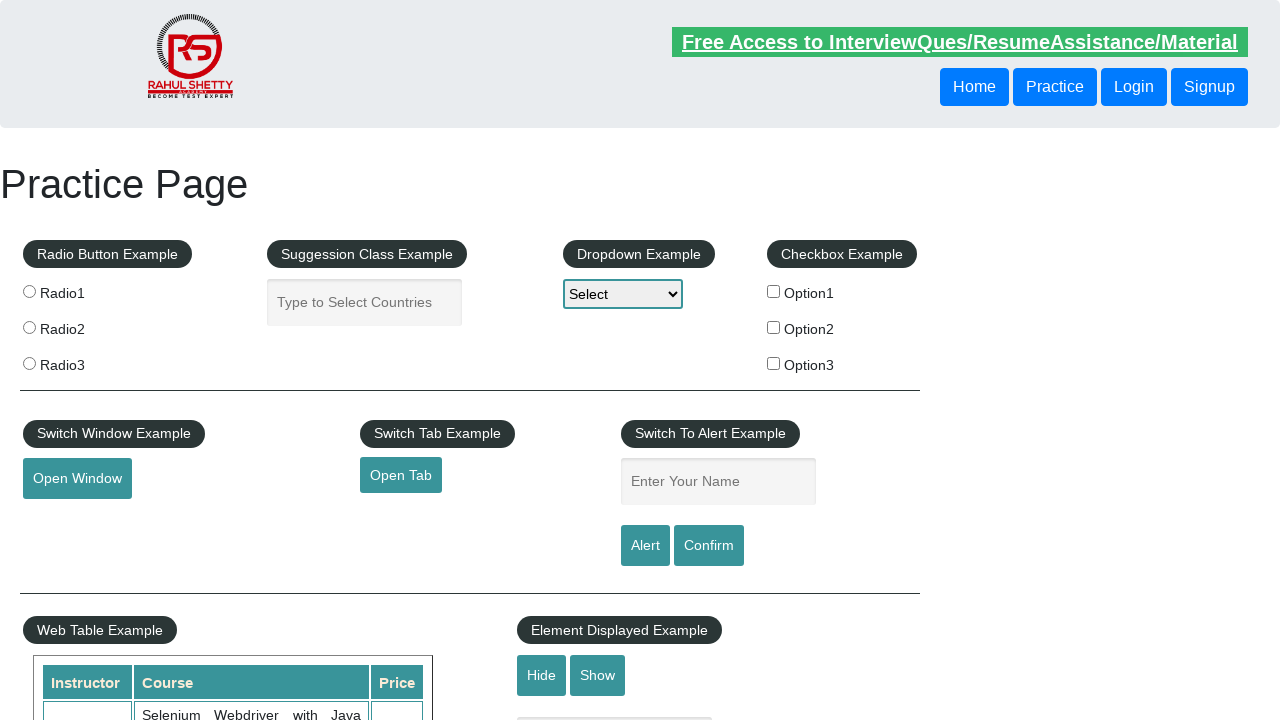

Waited for practice page header to load
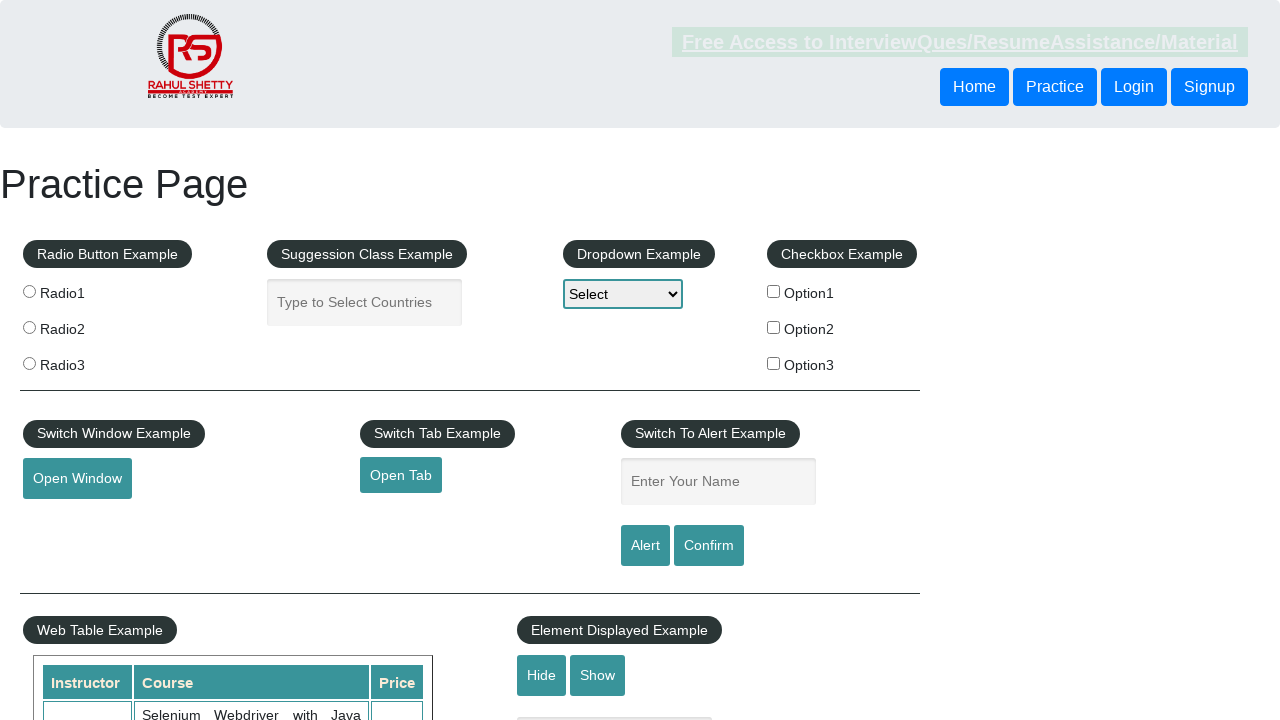

Verified checkbox option 1 element exists
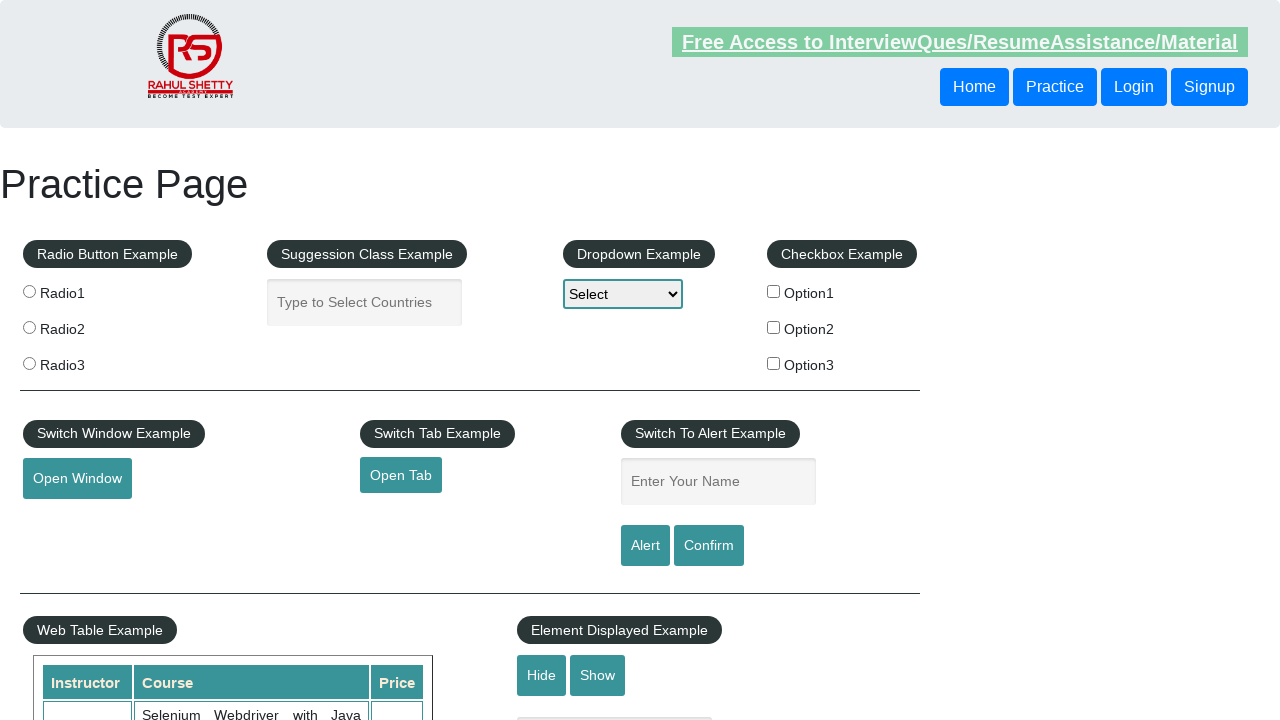

Clicked checkbox option 1 to toggle state at (774, 291) on input#checkBoxOption1
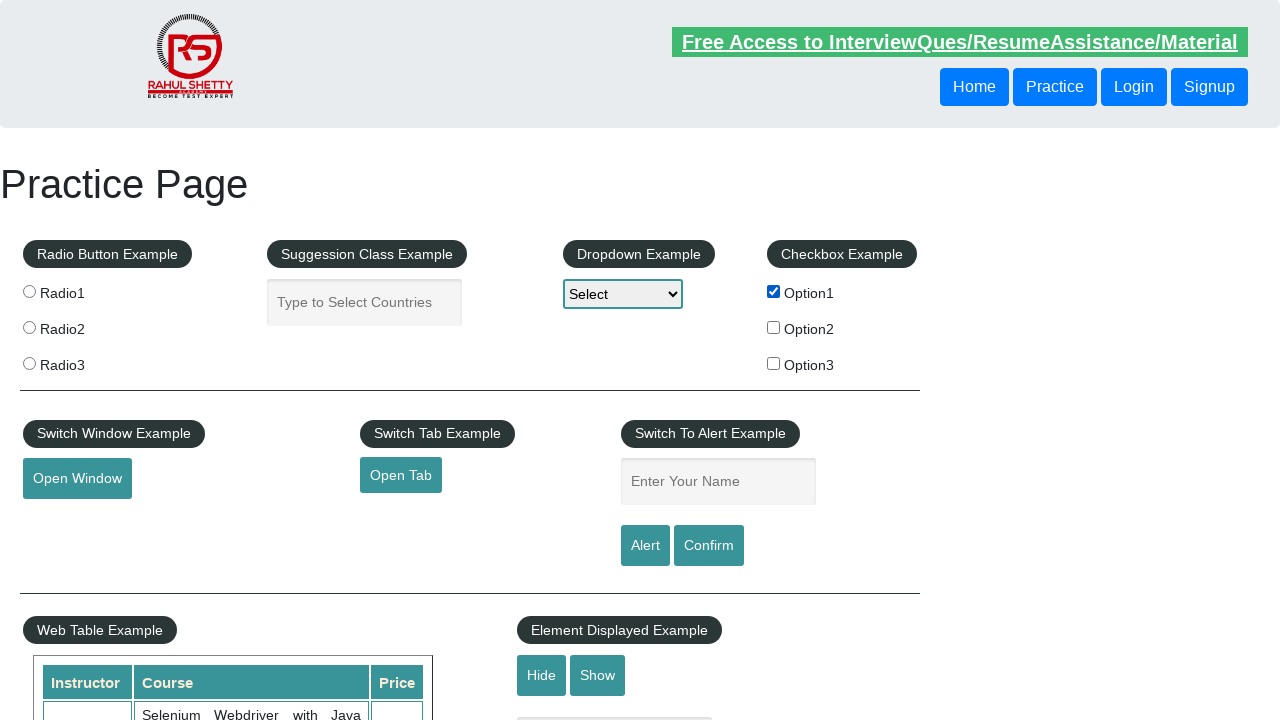

Clicked checkbox option 2 to toggle state at (774, 327) on input#checkBoxOption2
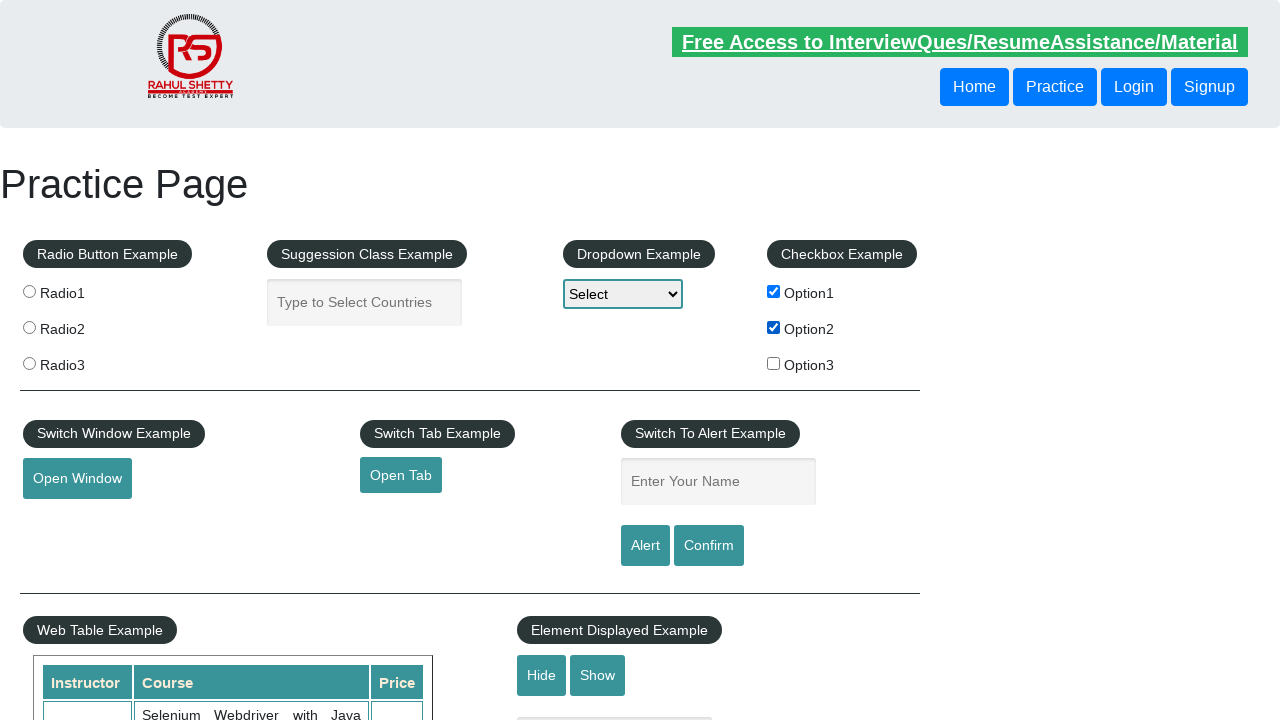

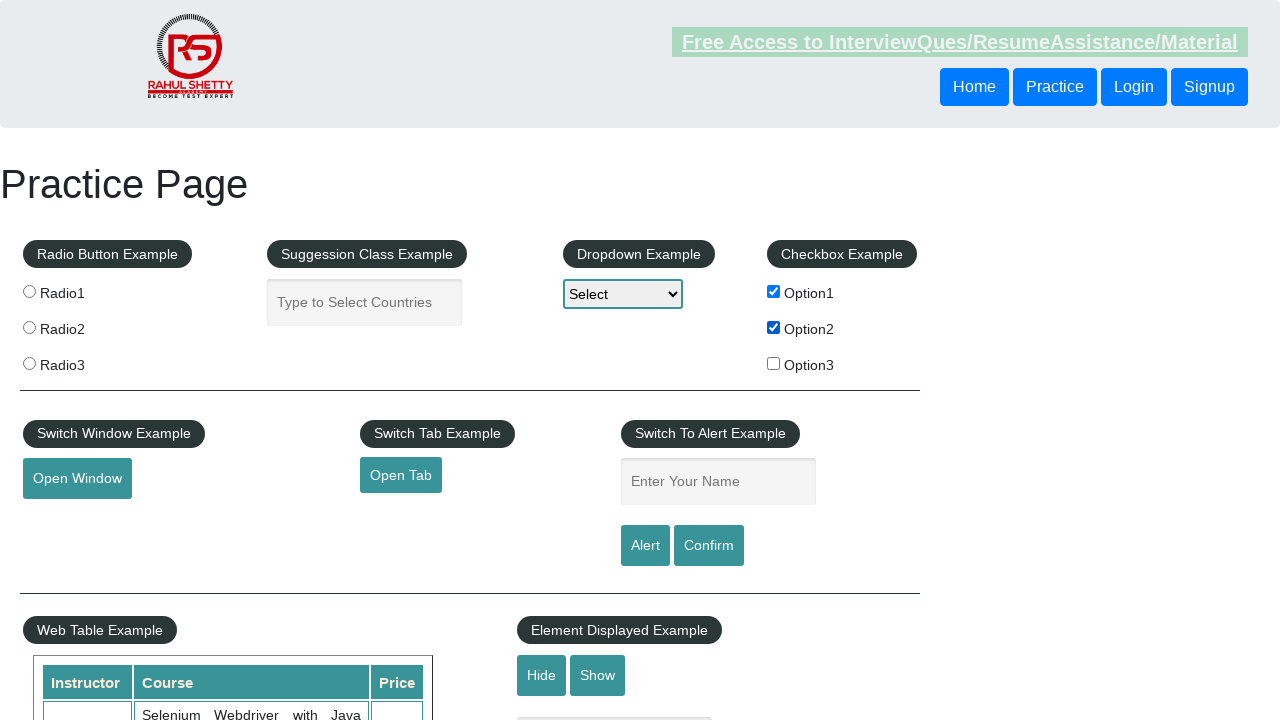